Tests a math quiz page by reading two numbers displayed on the page, calculating their sum, selecting the correct answer from a dropdown menu, and submitting the form.

Starting URL: https://suninjuly.github.io/selects1.html

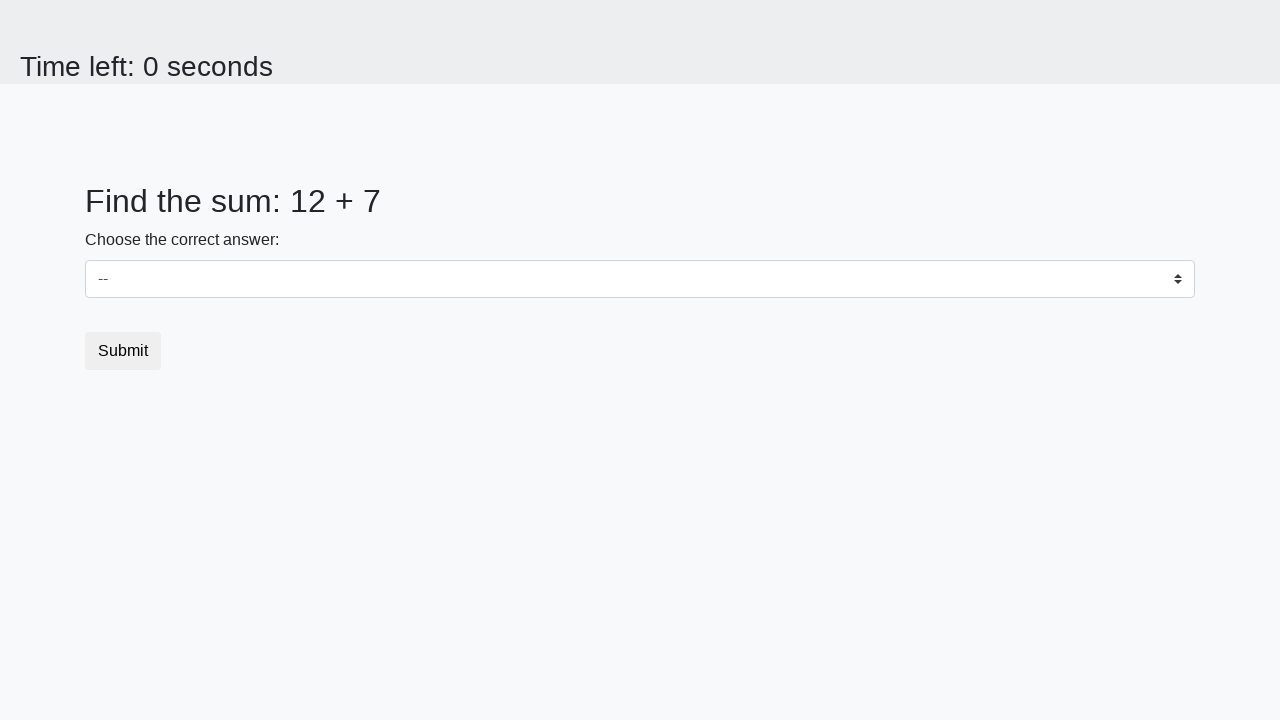

Read first number from the page
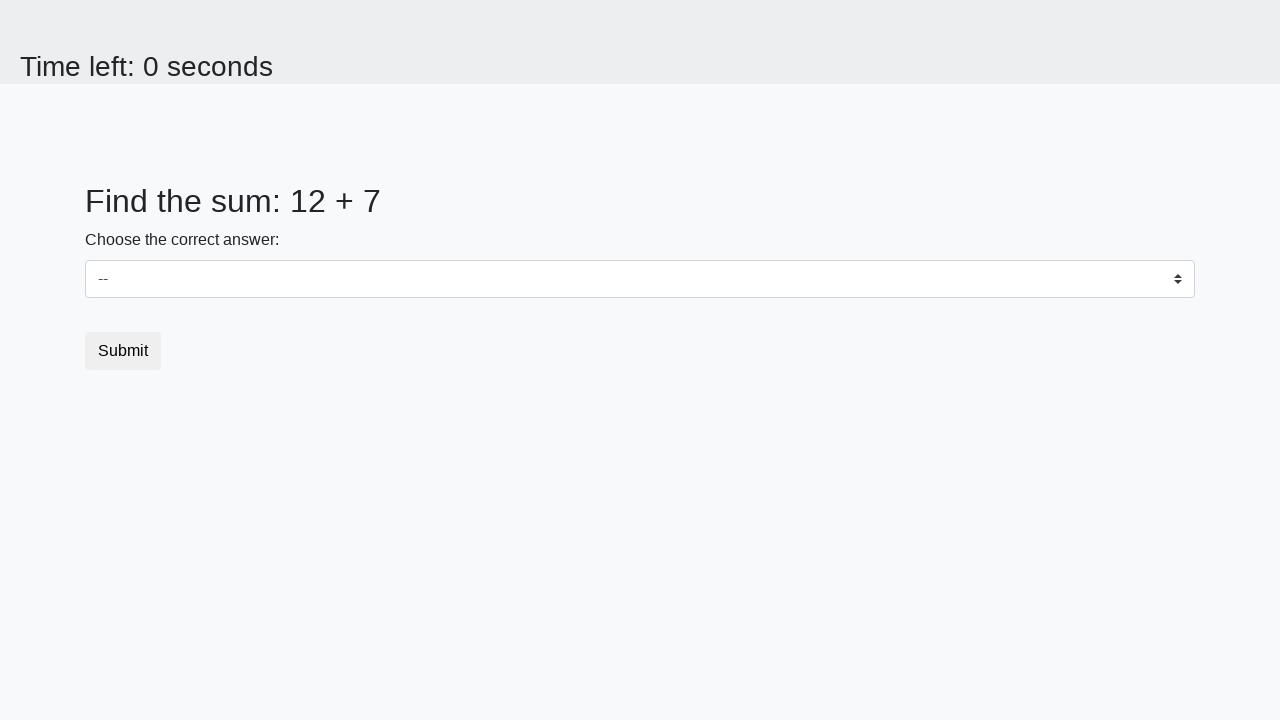

Read second number from the page
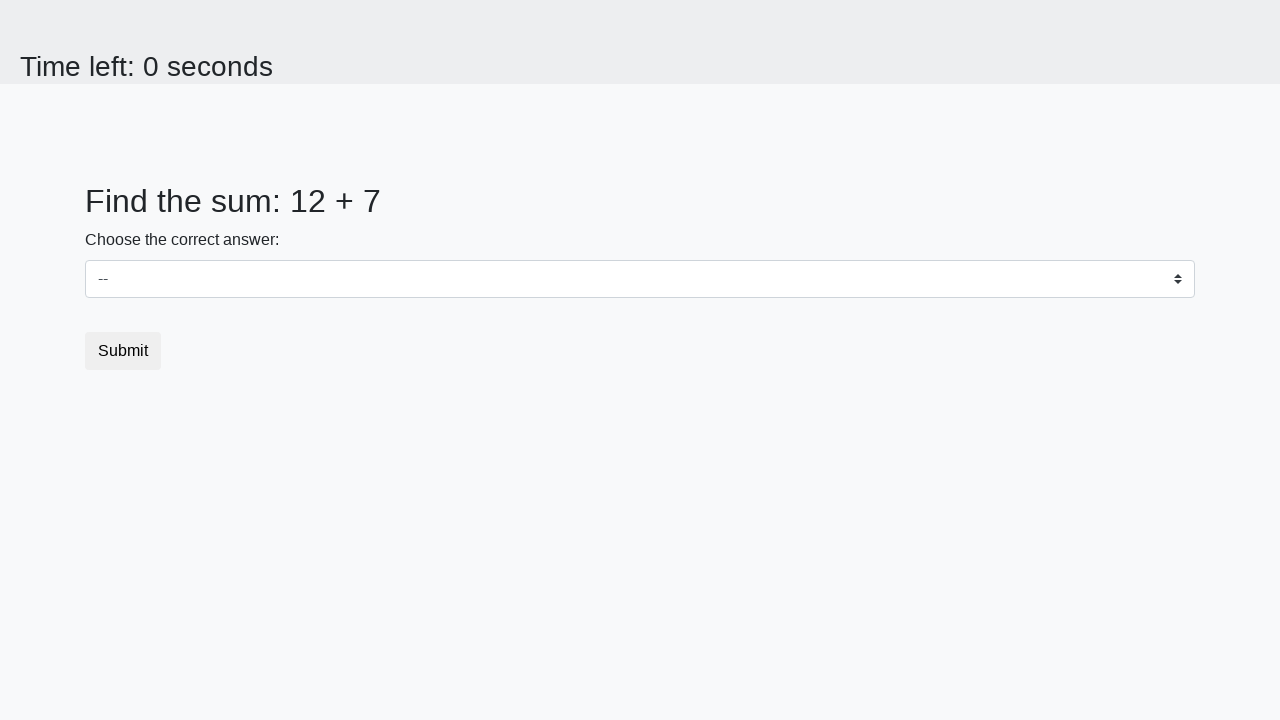

Calculated sum: 12 + 7 = 19
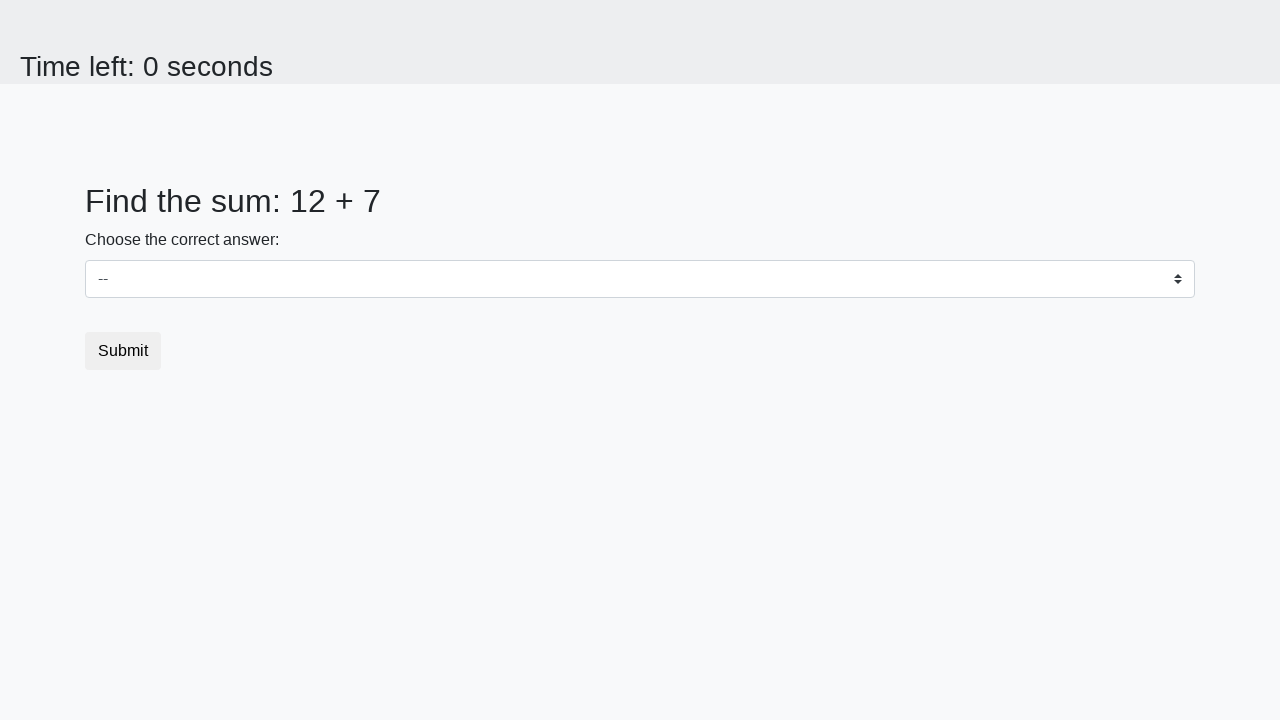

Selected answer 19 from dropdown menu on #dropdown
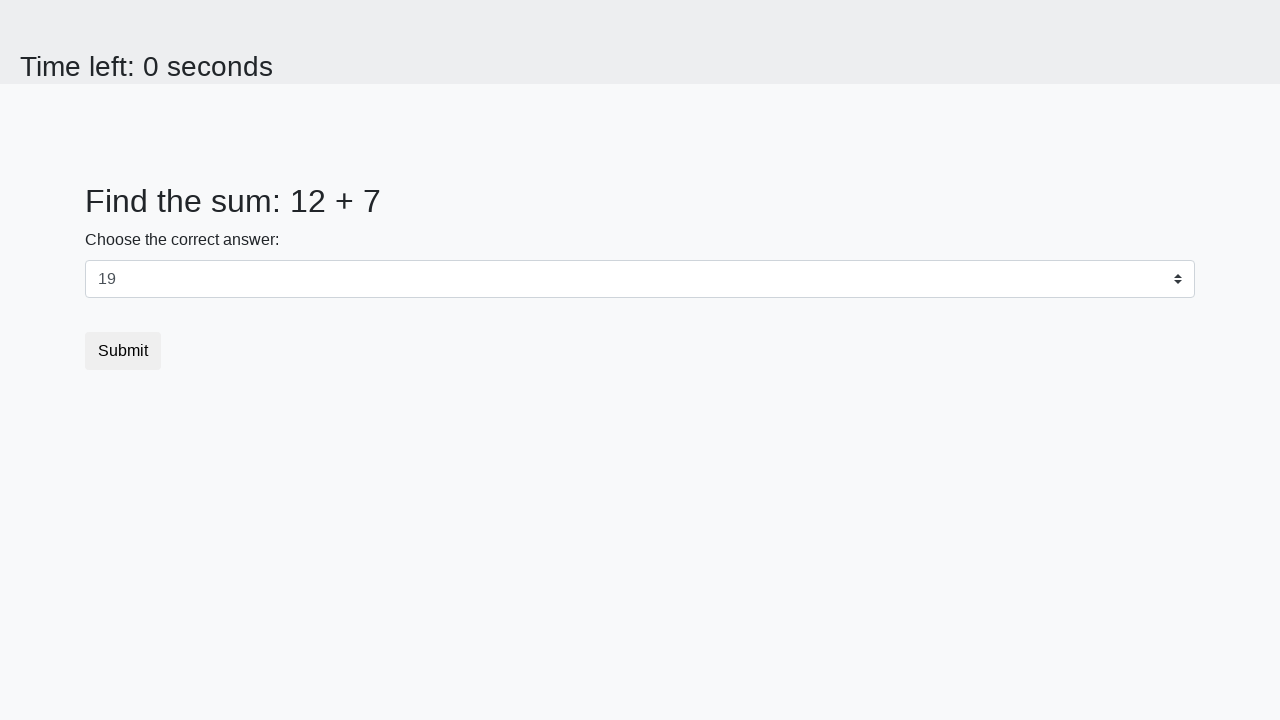

Clicked submit button to submit the form at (123, 351) on .btn
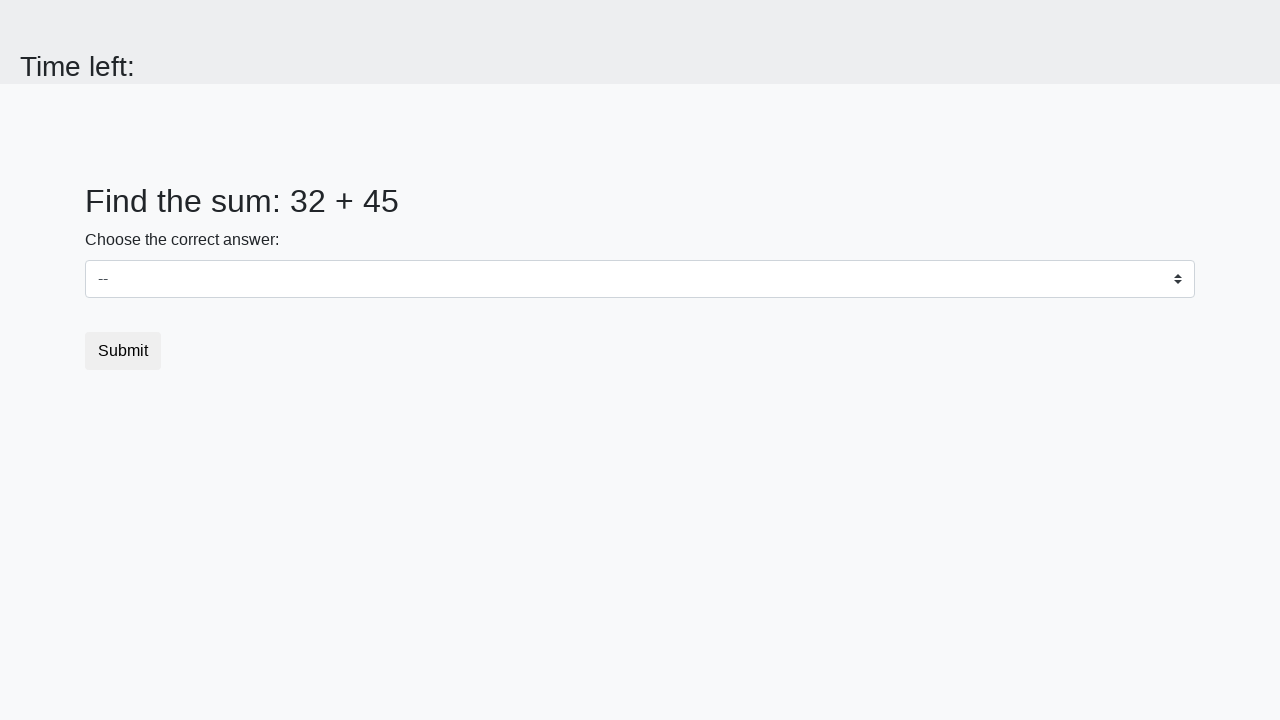

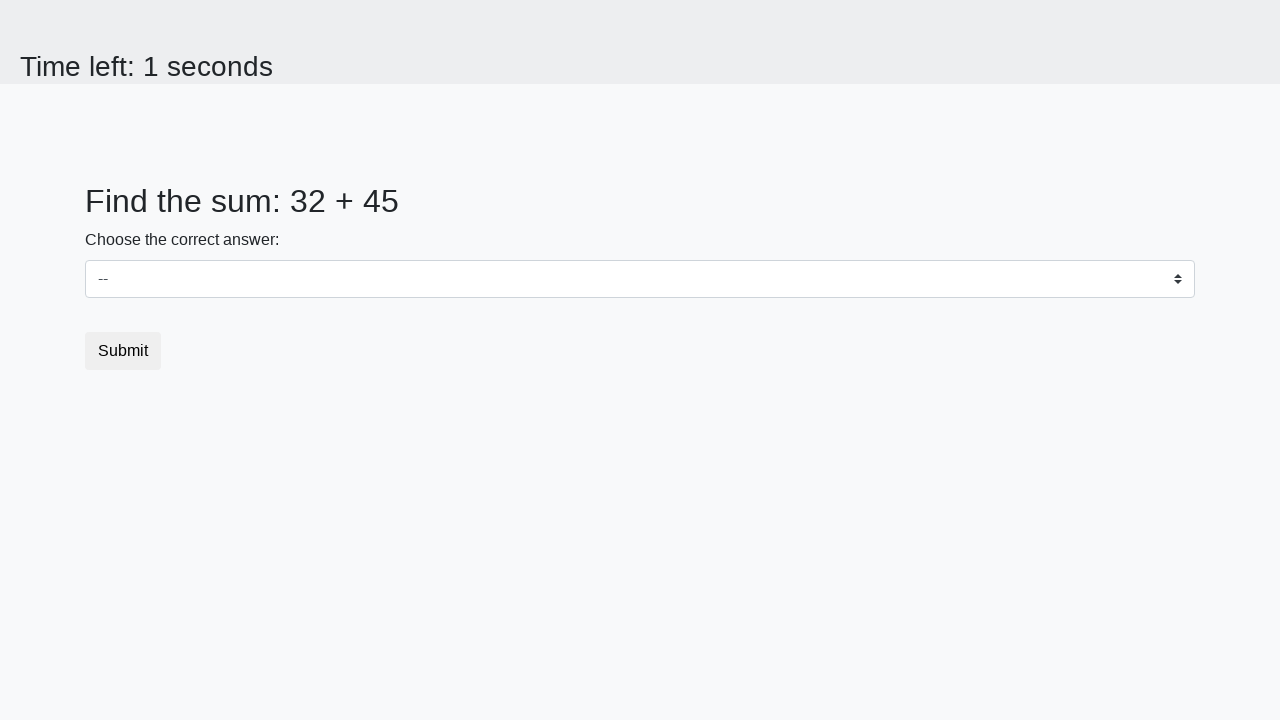